Tests drag and drop functionality by dragging column B and dropping it onto column A

Starting URL: https://the-internet.herokuapp.com/drag_and_drop

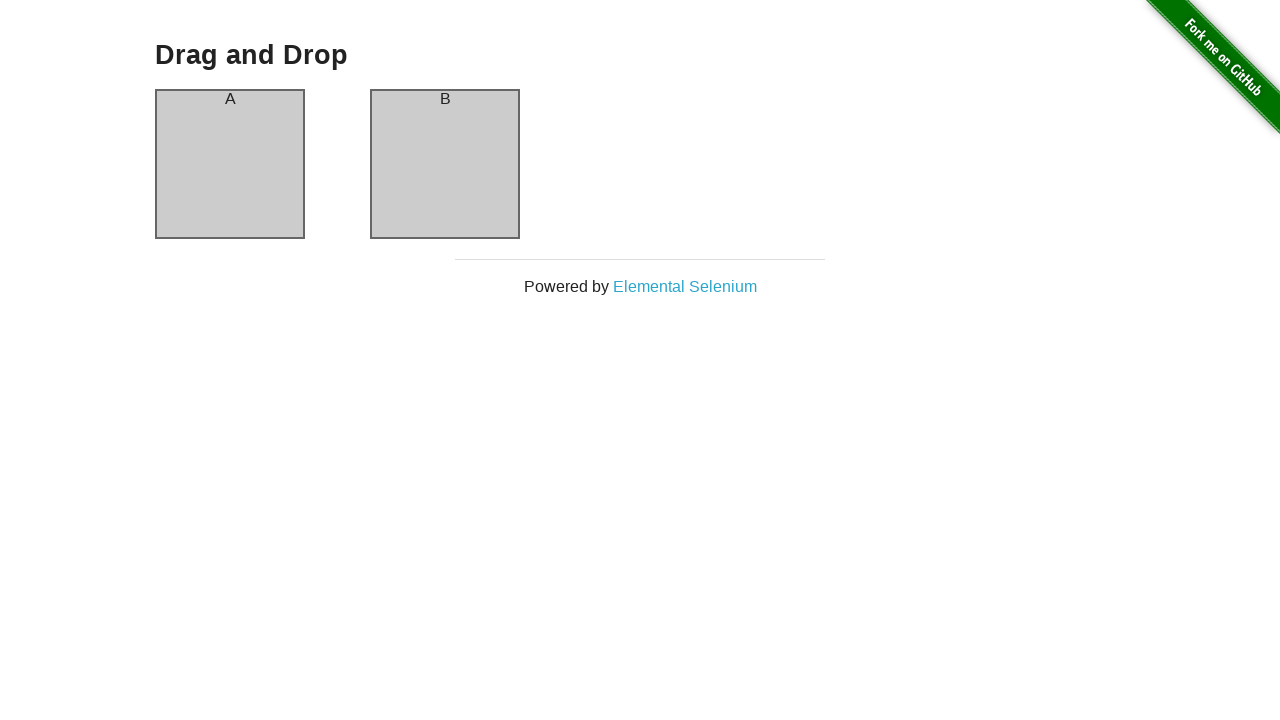

Waited for column A to be present
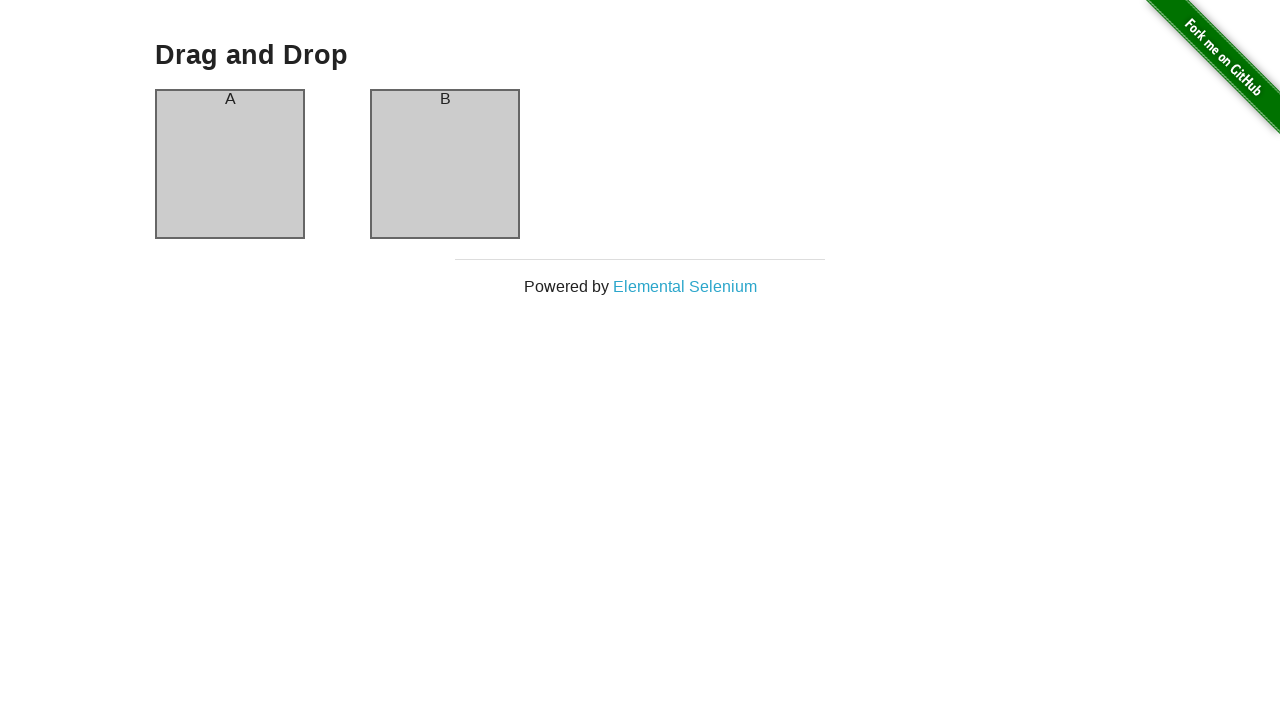

Waited for column B to be present
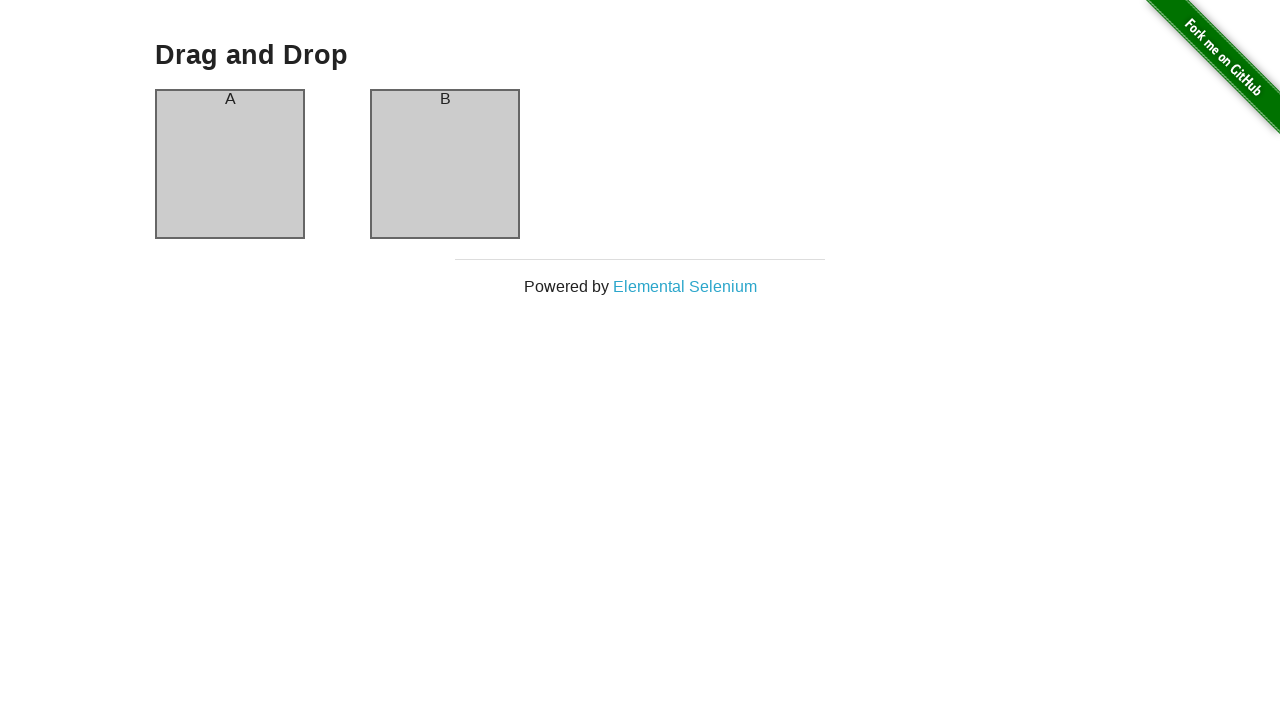

Located column B element for dragging
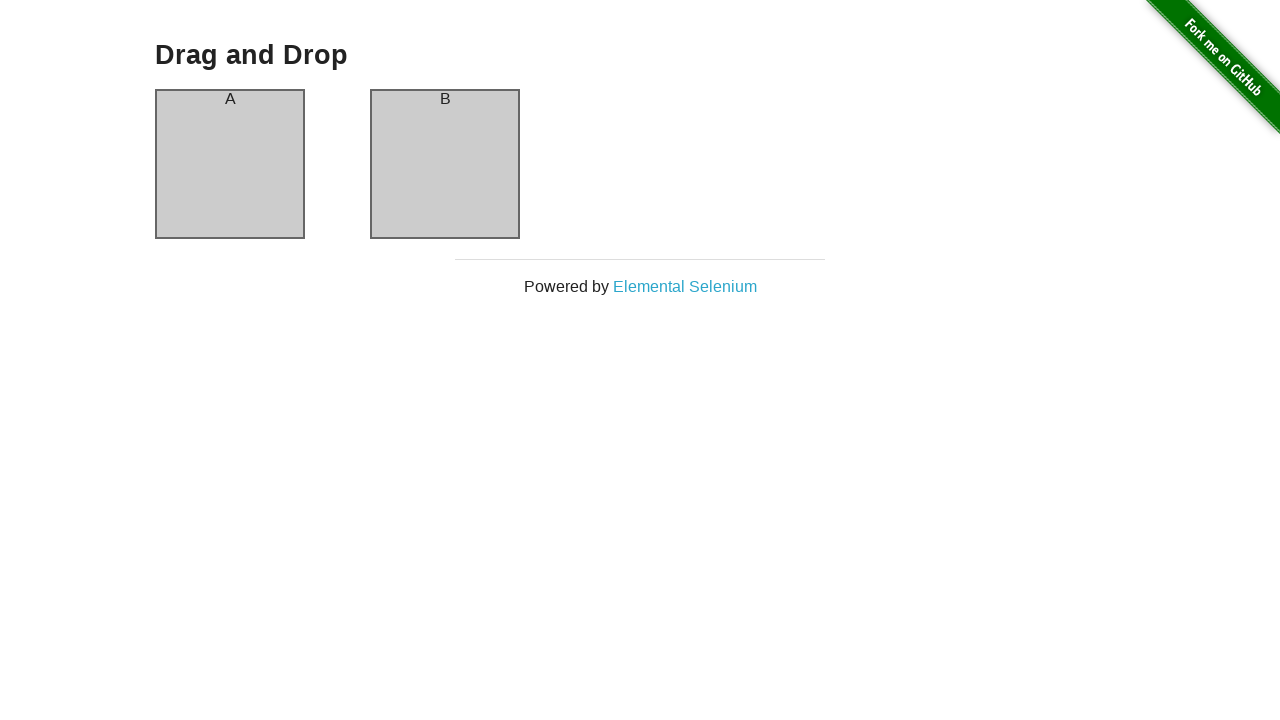

Located column A element as drop target
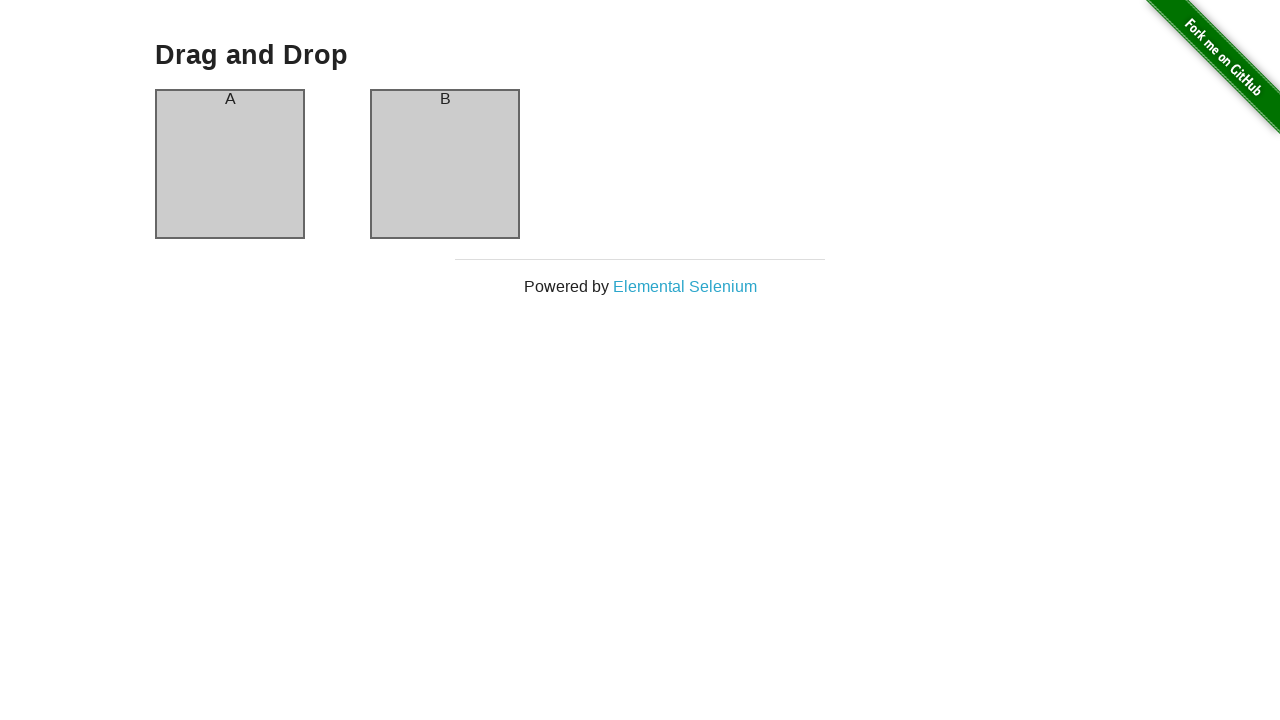

Dragged column B and dropped it onto column A at (230, 164)
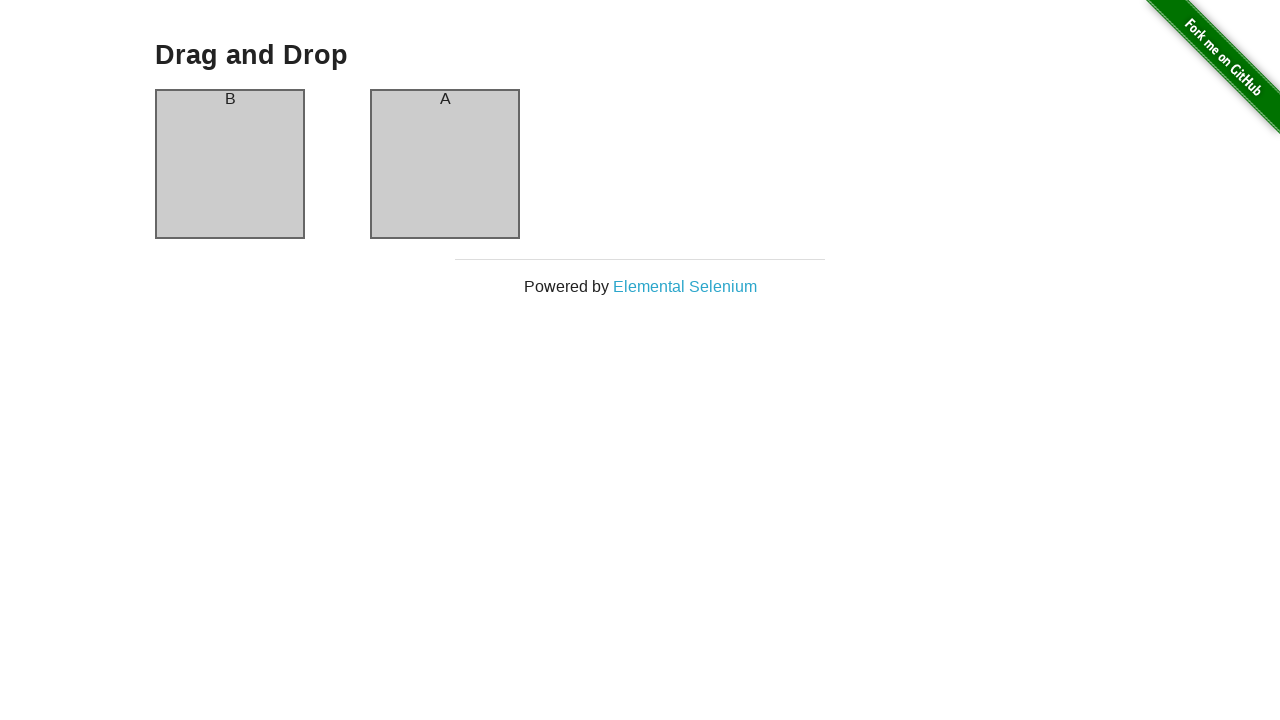

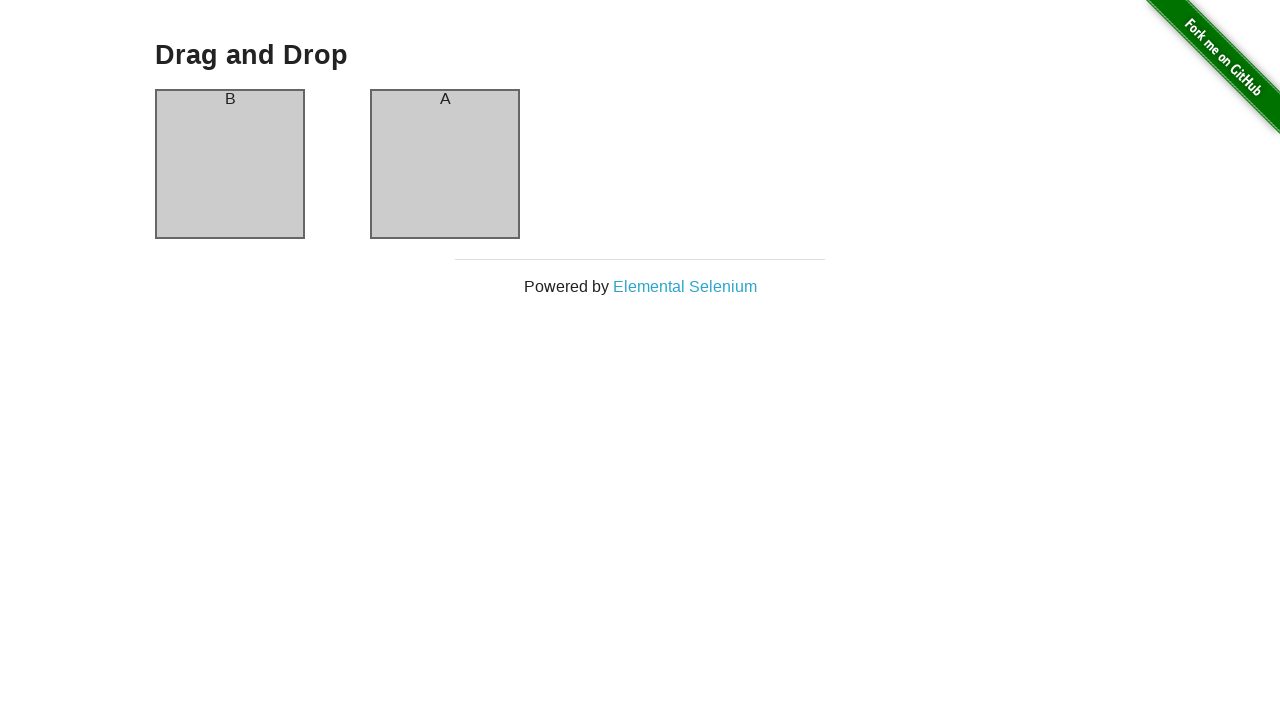